Tests that new todo items are appended to the bottom of the list by creating 3 items and verifying the count

Starting URL: https://demo.playwright.dev/todomvc

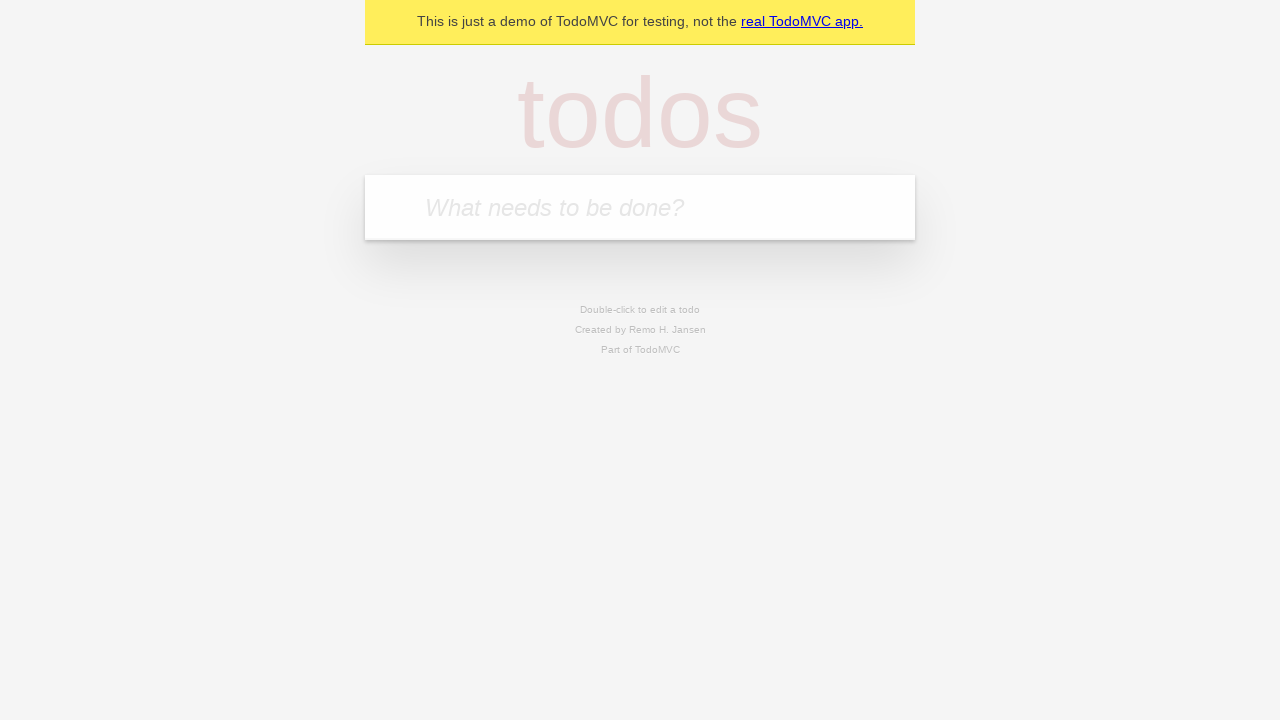

Filled todo input with 'buy some cheese' on internal:attr=[placeholder="What needs to be done?"i]
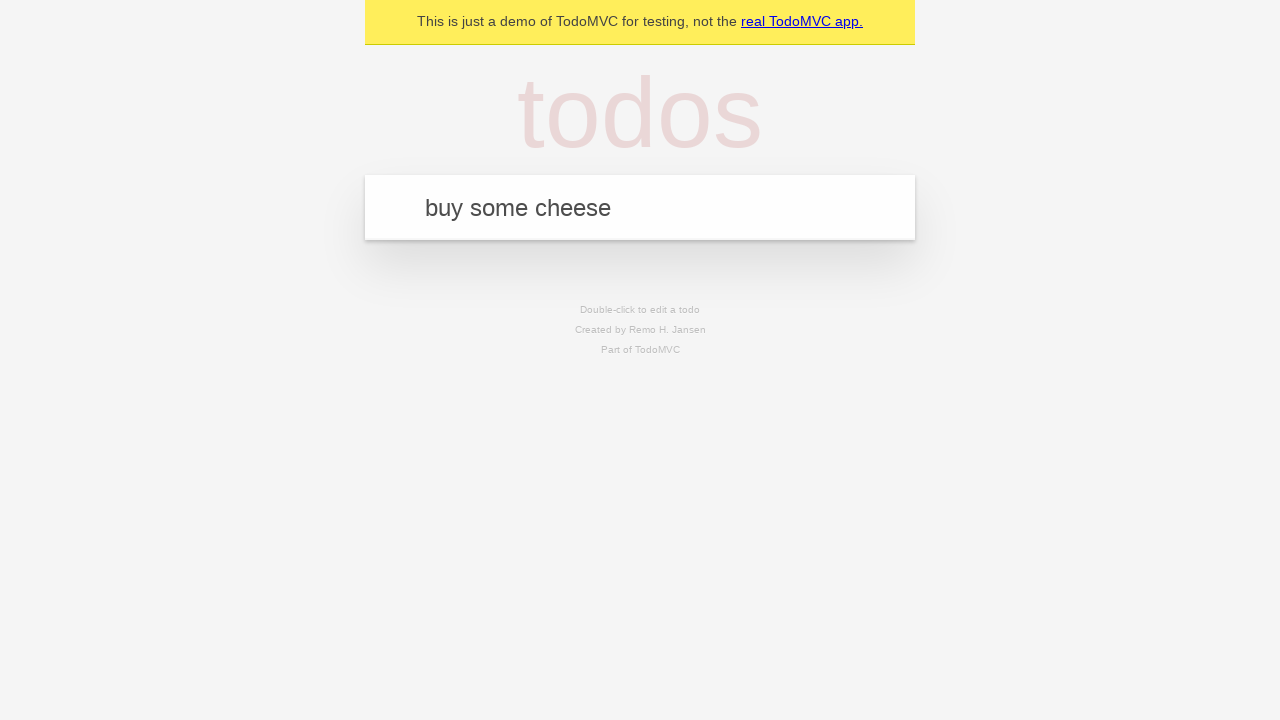

Pressed Enter to add first todo item on internal:attr=[placeholder="What needs to be done?"i]
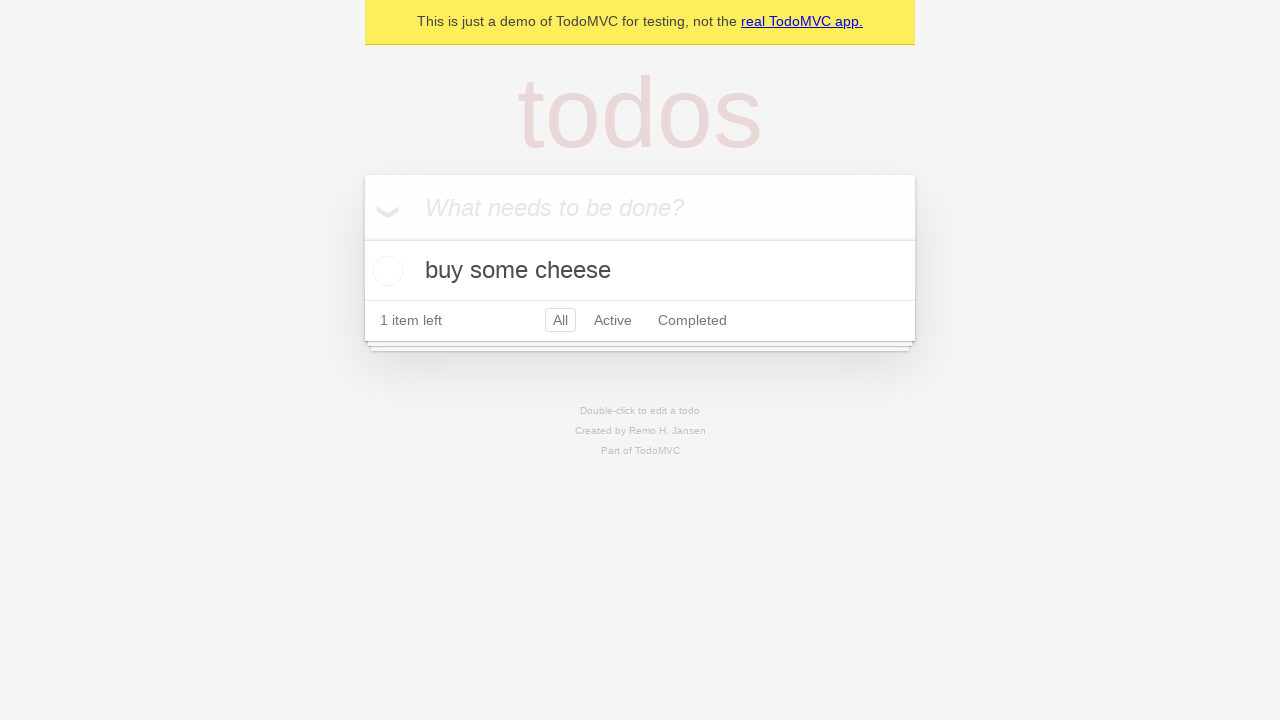

Filled todo input with 'feed the cat' on internal:attr=[placeholder="What needs to be done?"i]
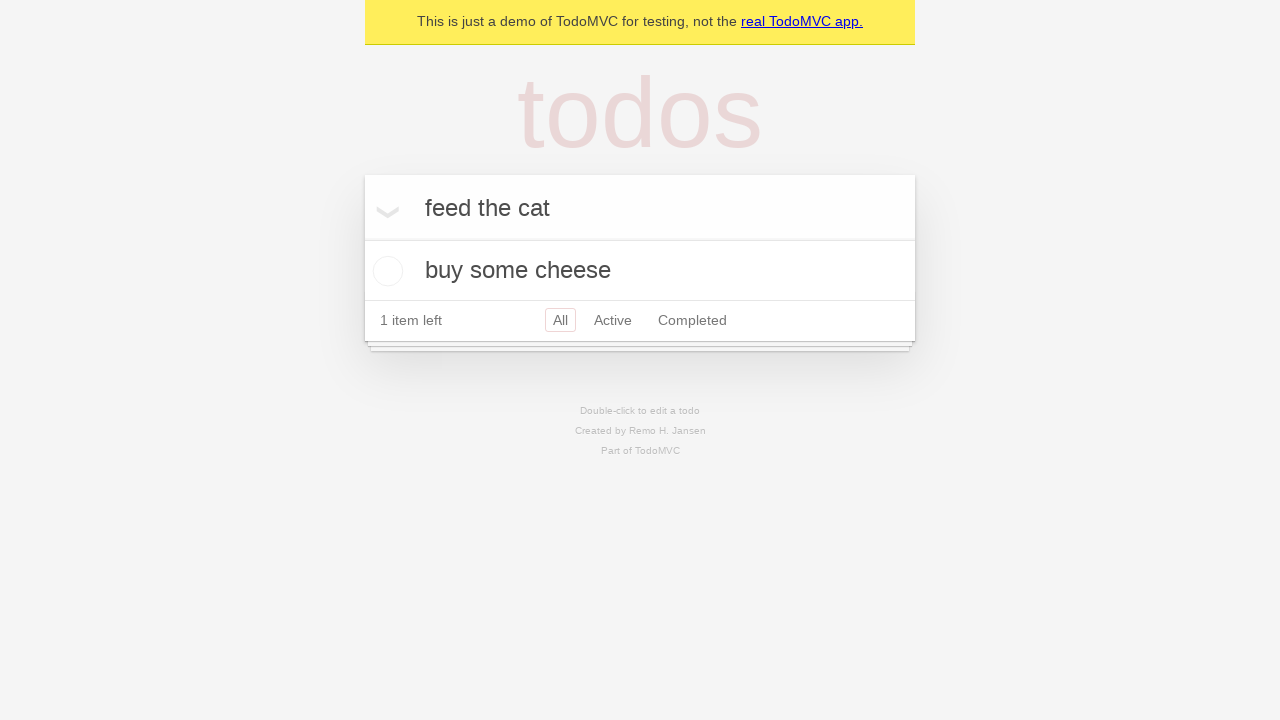

Pressed Enter to add second todo item on internal:attr=[placeholder="What needs to be done?"i]
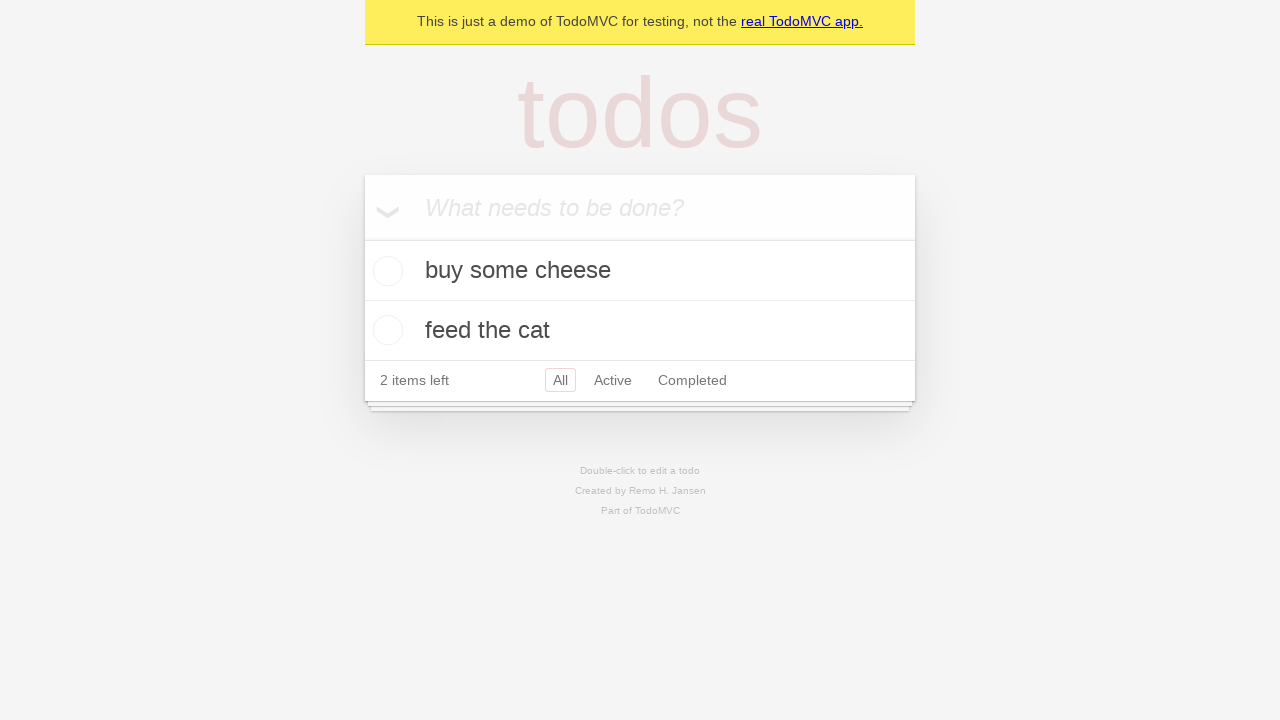

Filled todo input with 'book a doctors appointment' on internal:attr=[placeholder="What needs to be done?"i]
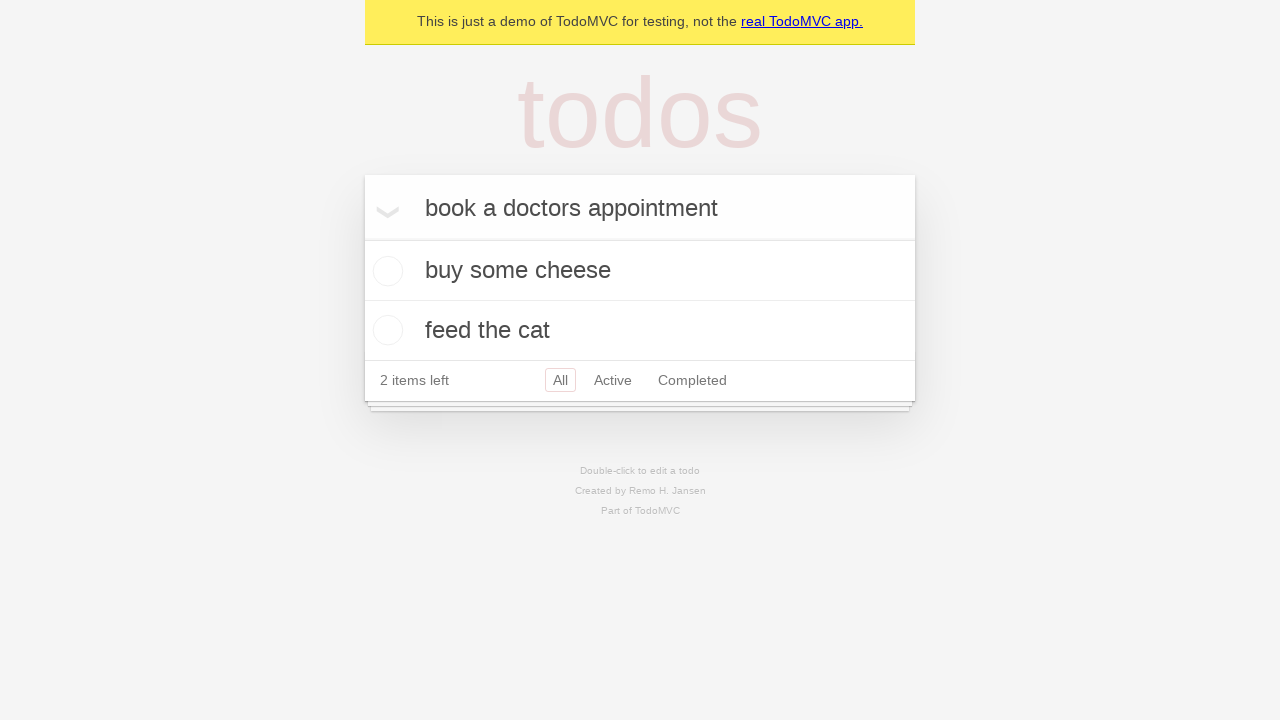

Pressed Enter to add third todo item on internal:attr=[placeholder="What needs to be done?"i]
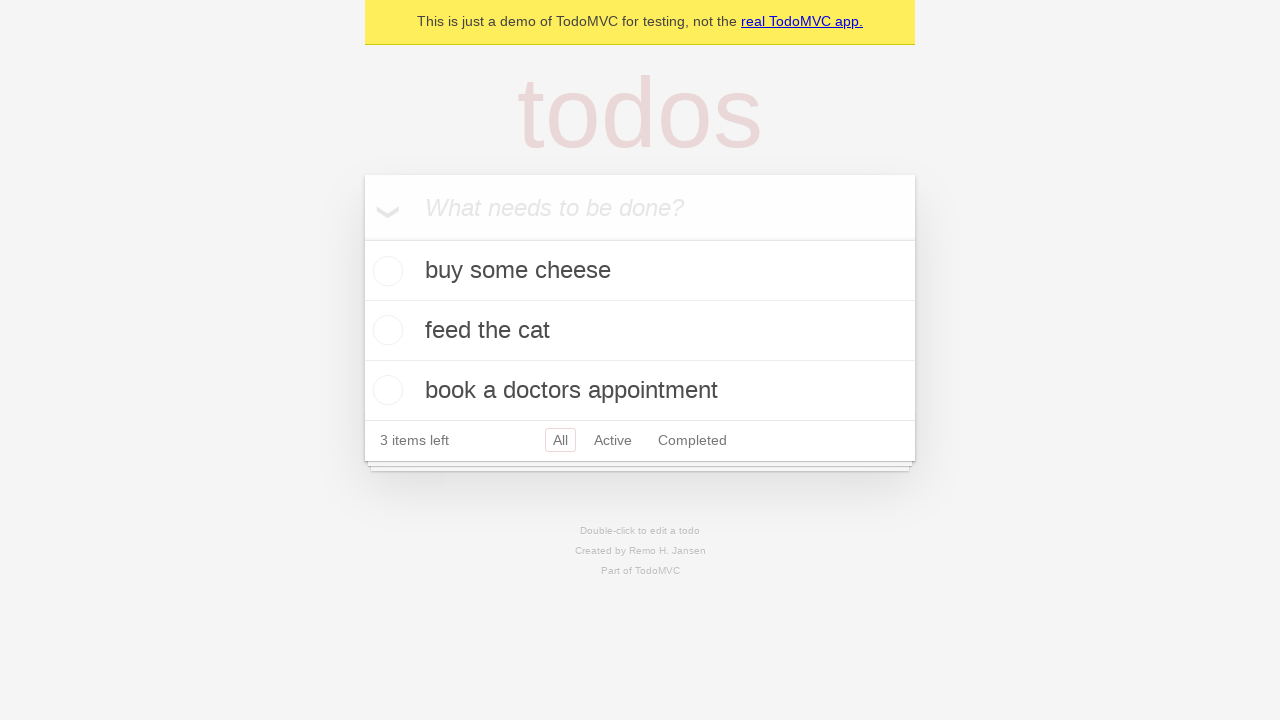

Todo count element appeared
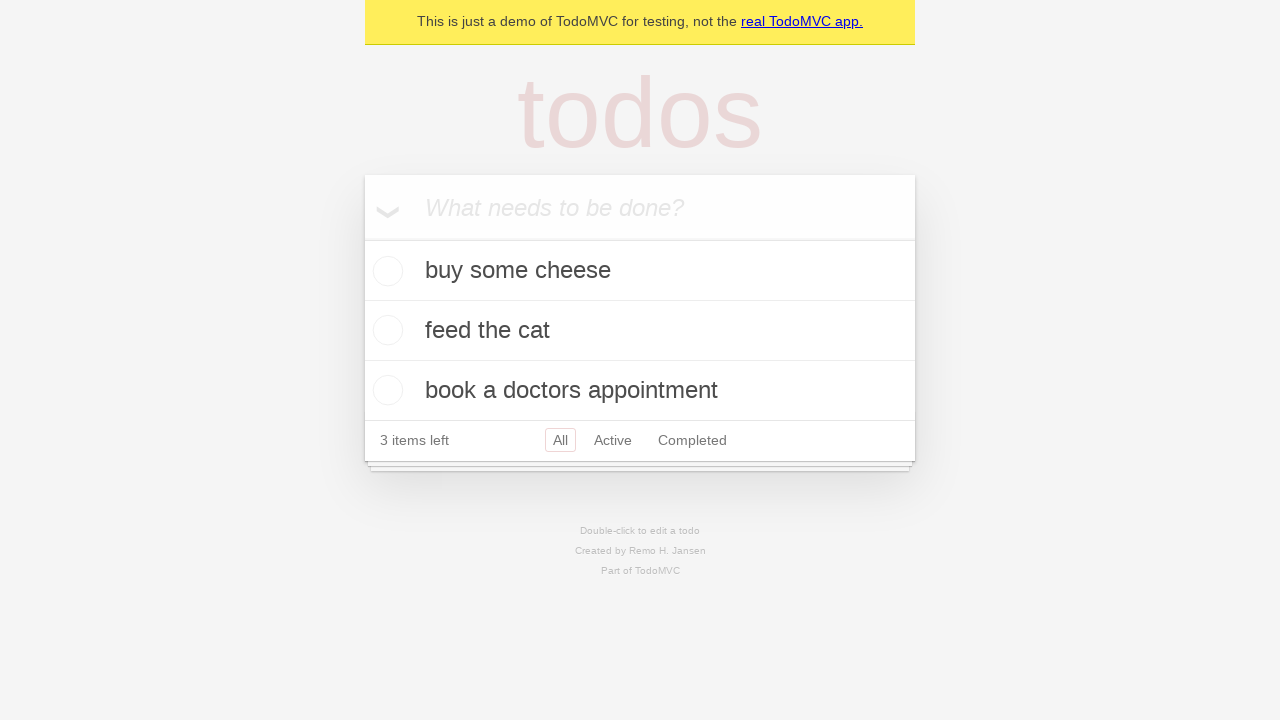

Todo count shows 3 items left - all items successfully added to bottom of list
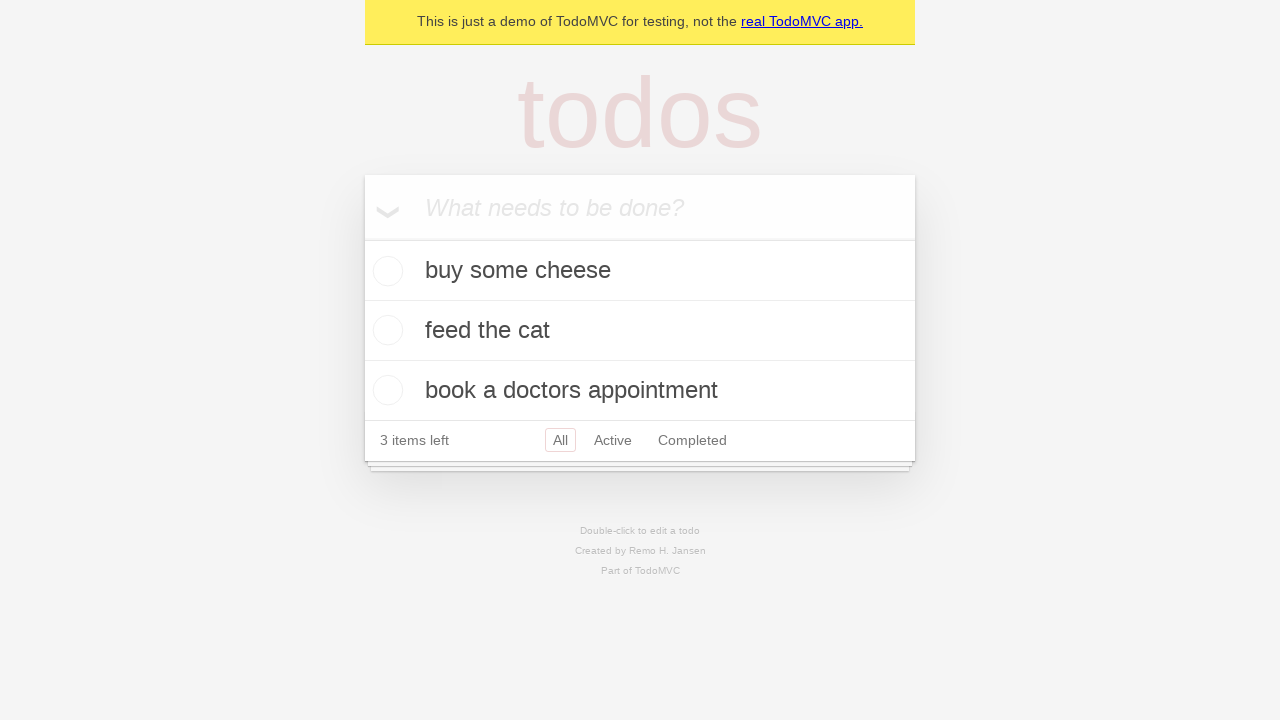

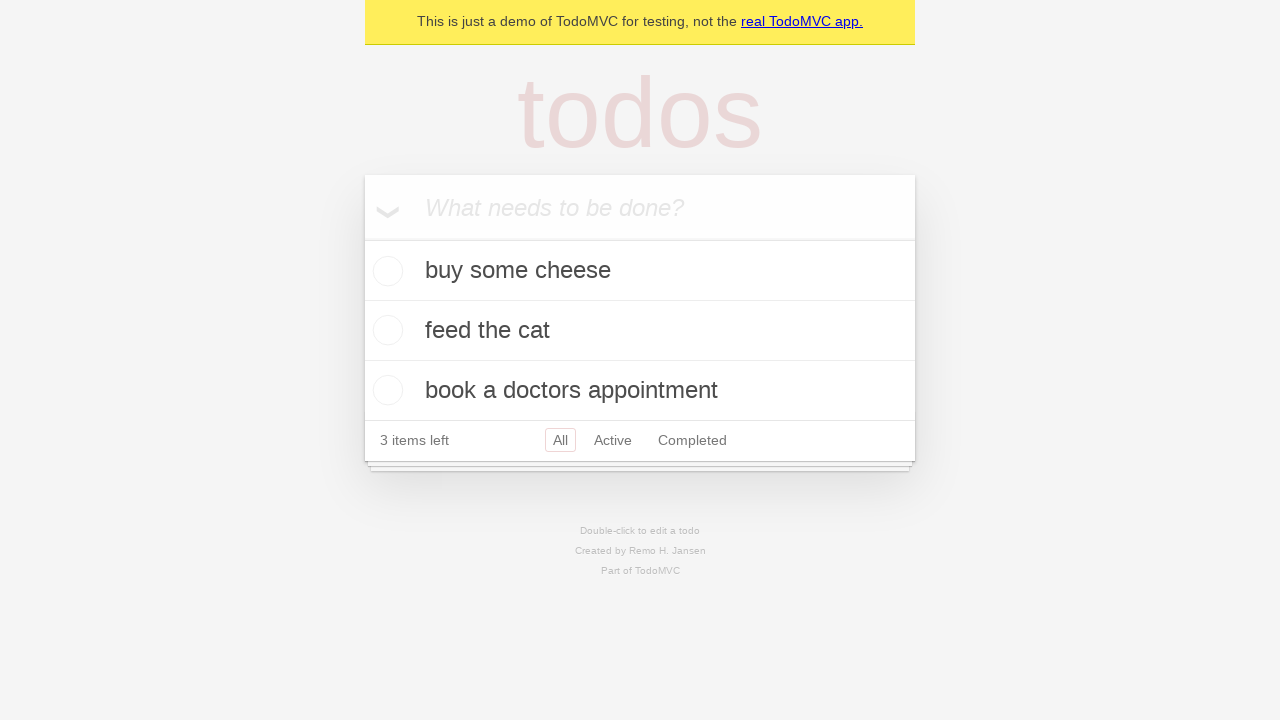